Navigates to the Angular demo application and clicks on the library navigation button to access the library section.

Starting URL: https://rahulshettyacademy.com/angularAppdemo

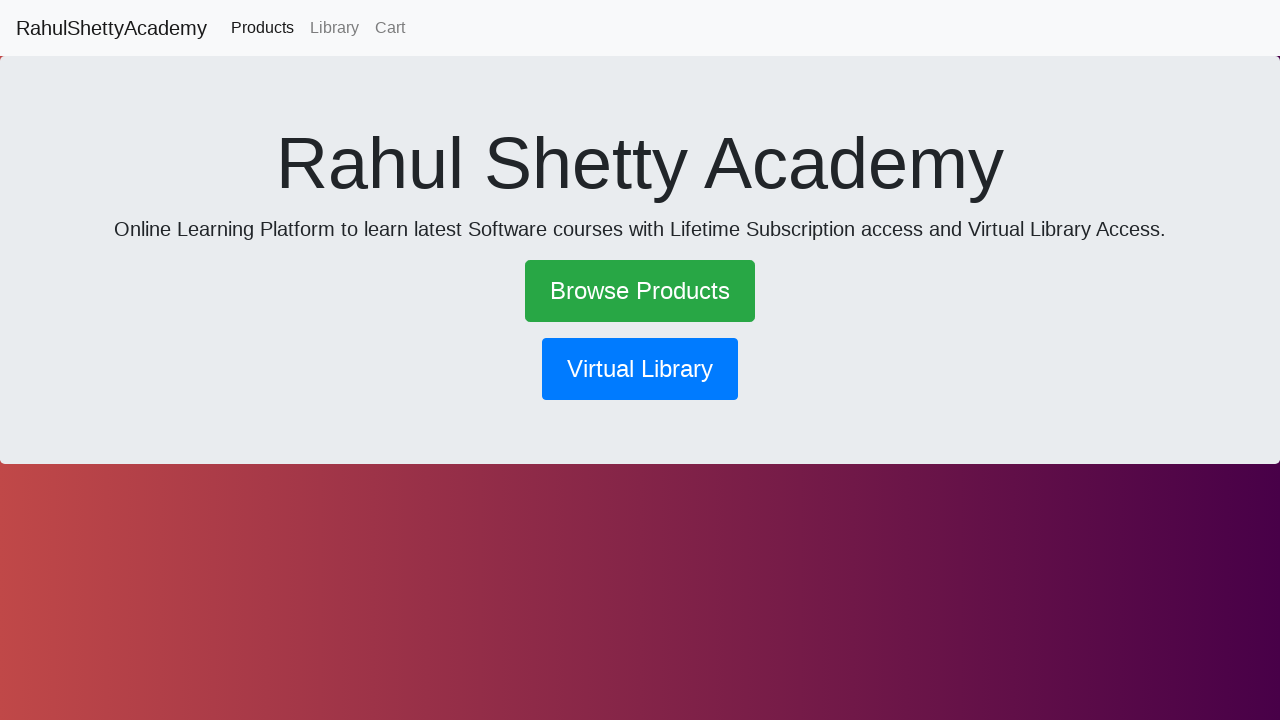

Clicked on the library navigation button at (640, 369) on button[routerlink*='library']
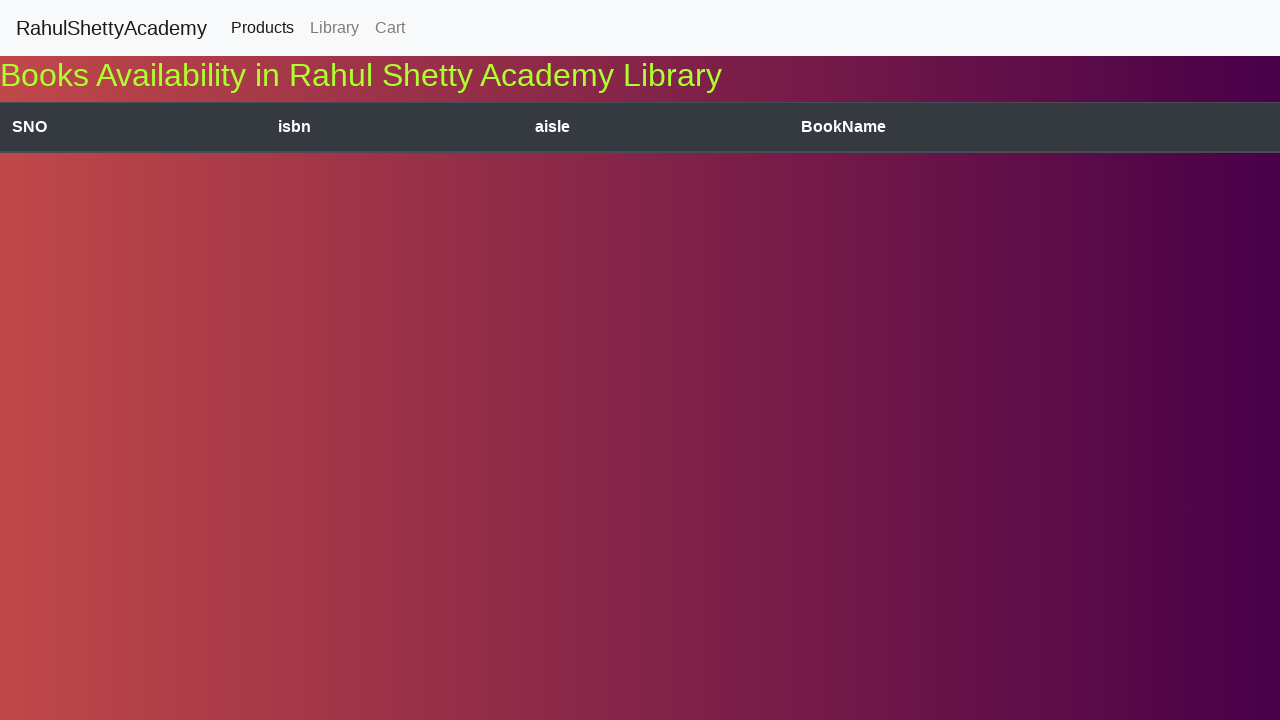

Navigation to library section completed and network idle
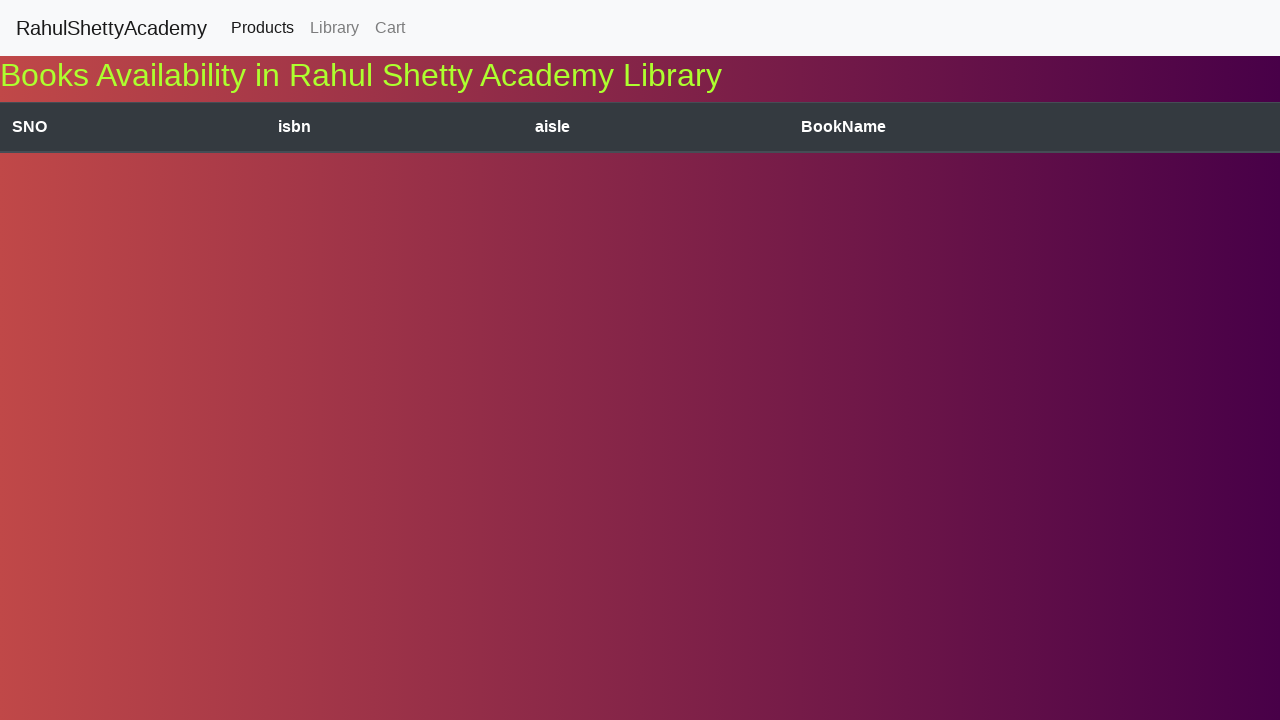

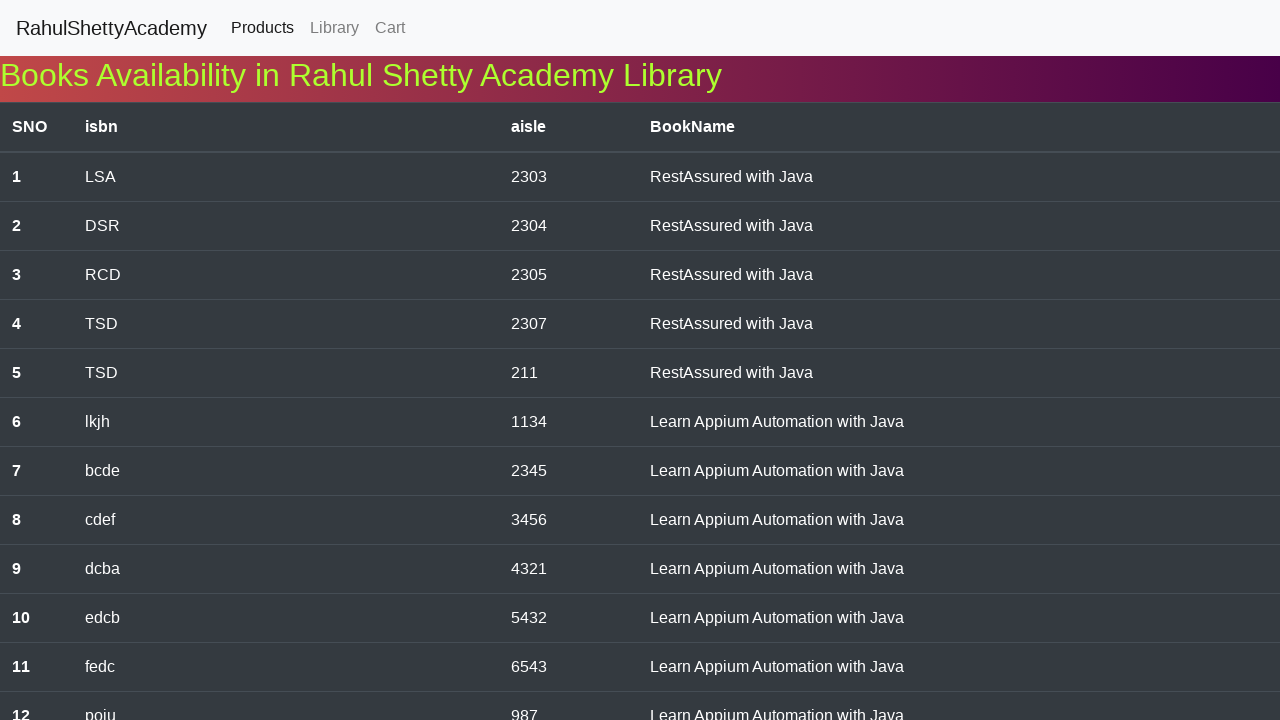